Tests drag and drop functionality by dragging a source element and dropping it onto a target element on the jQuery UI droppable demo page.

Starting URL: https://jqueryui.com/resources/demos/droppable/default.html

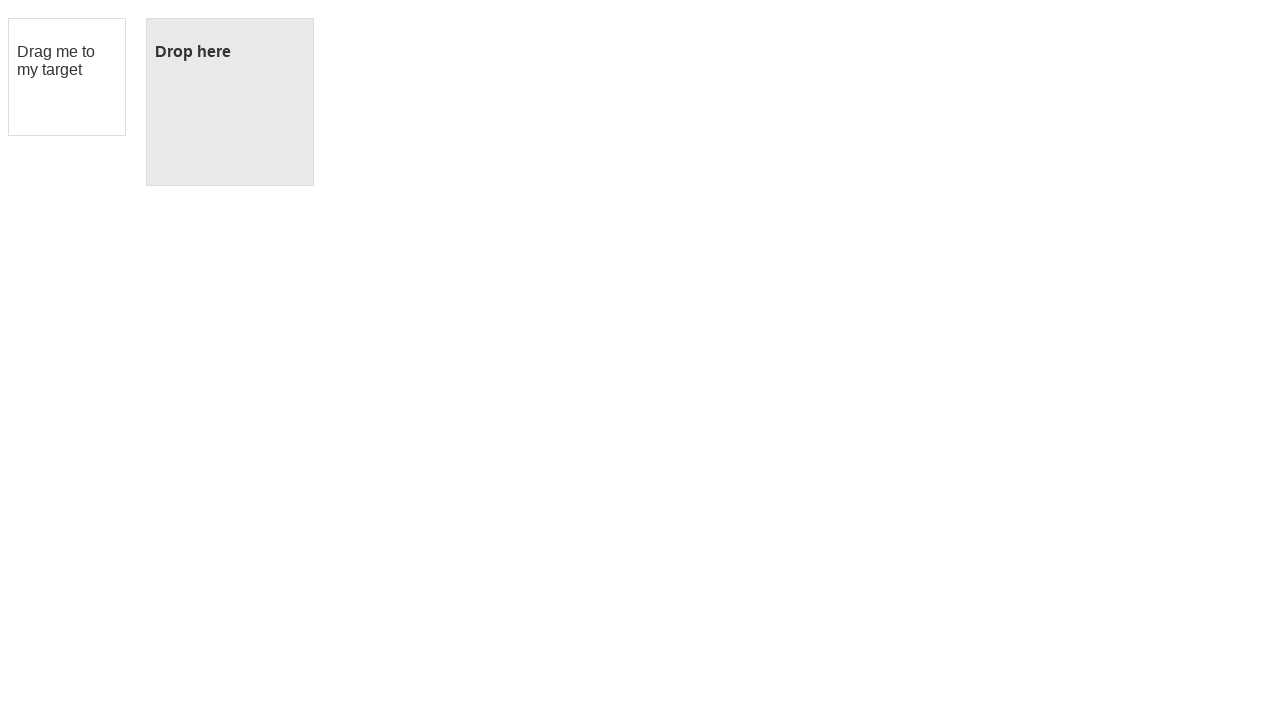

Waited for draggable element to be present
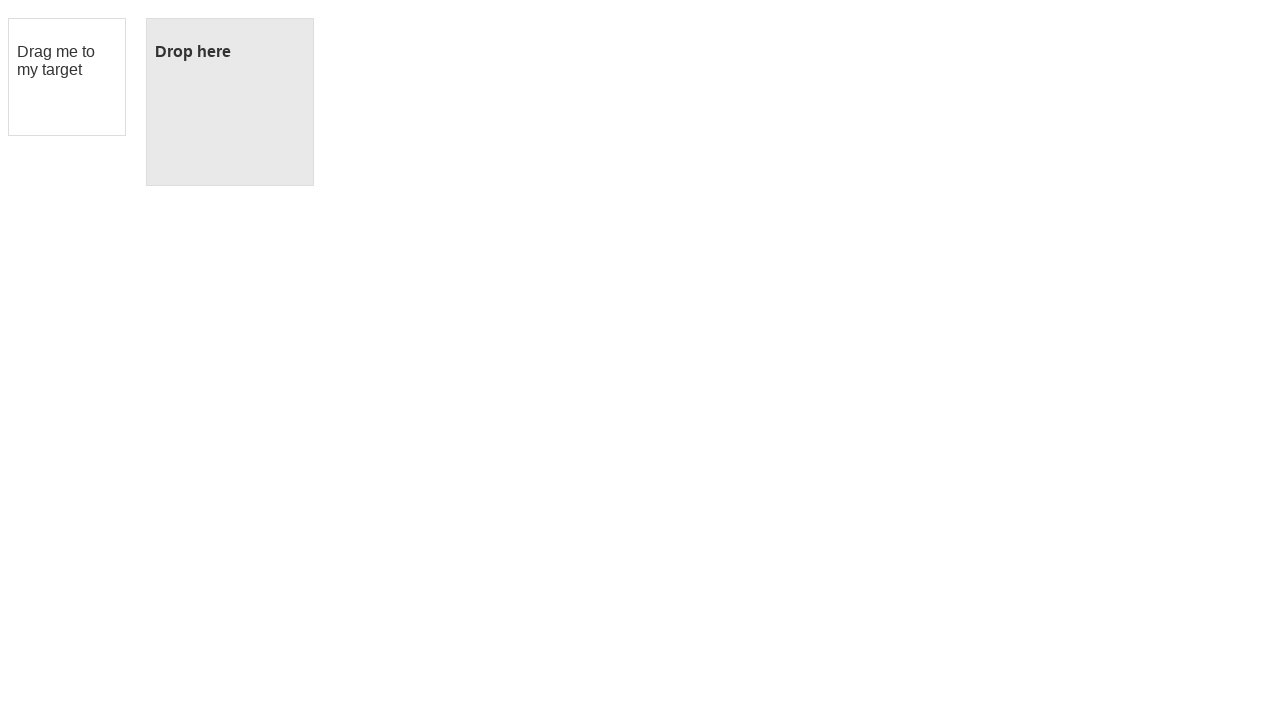

Waited for droppable element to be present
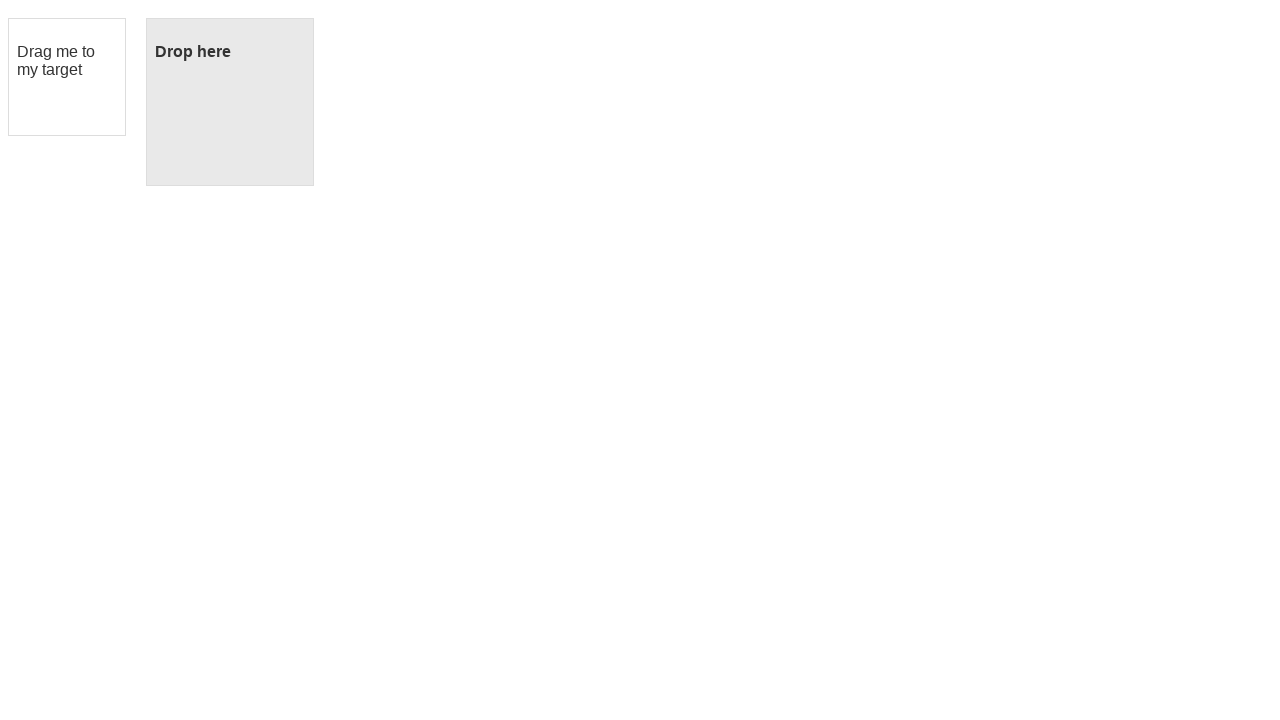

Dragged draggable element and dropped it onto droppable element at (230, 102)
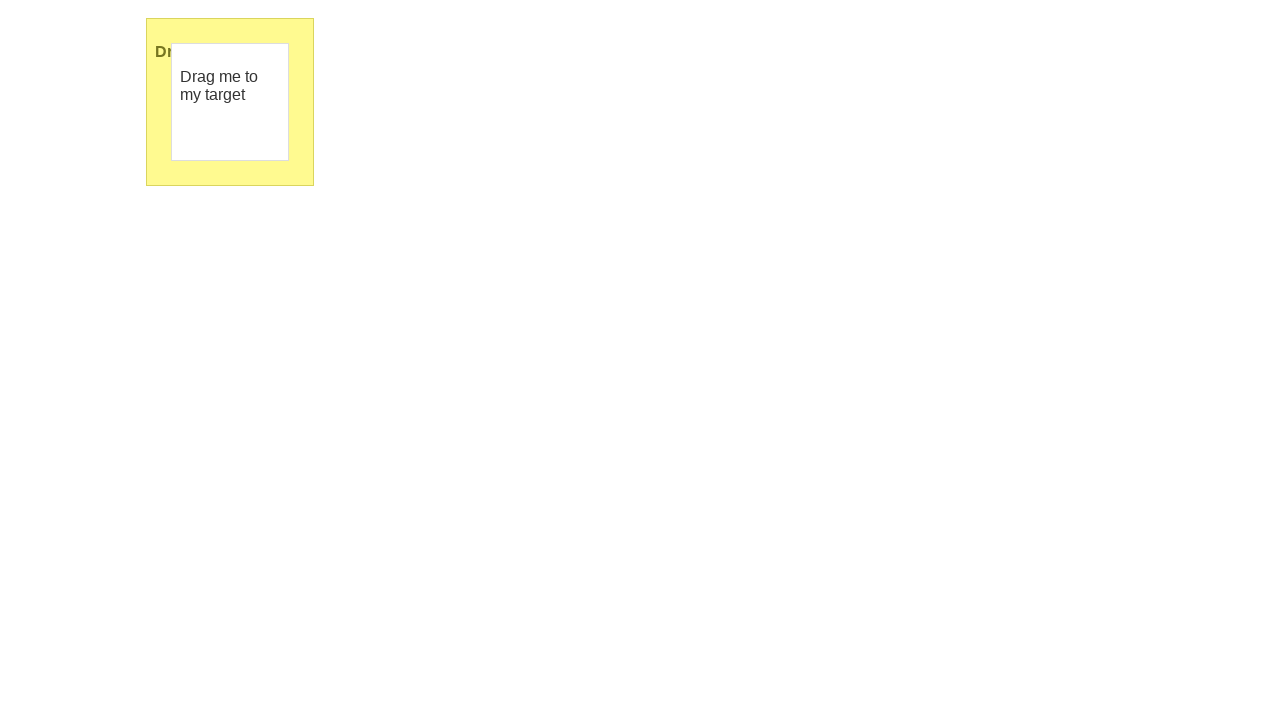

Verified drop was successful - droppable element now displays 'Dropped!' text
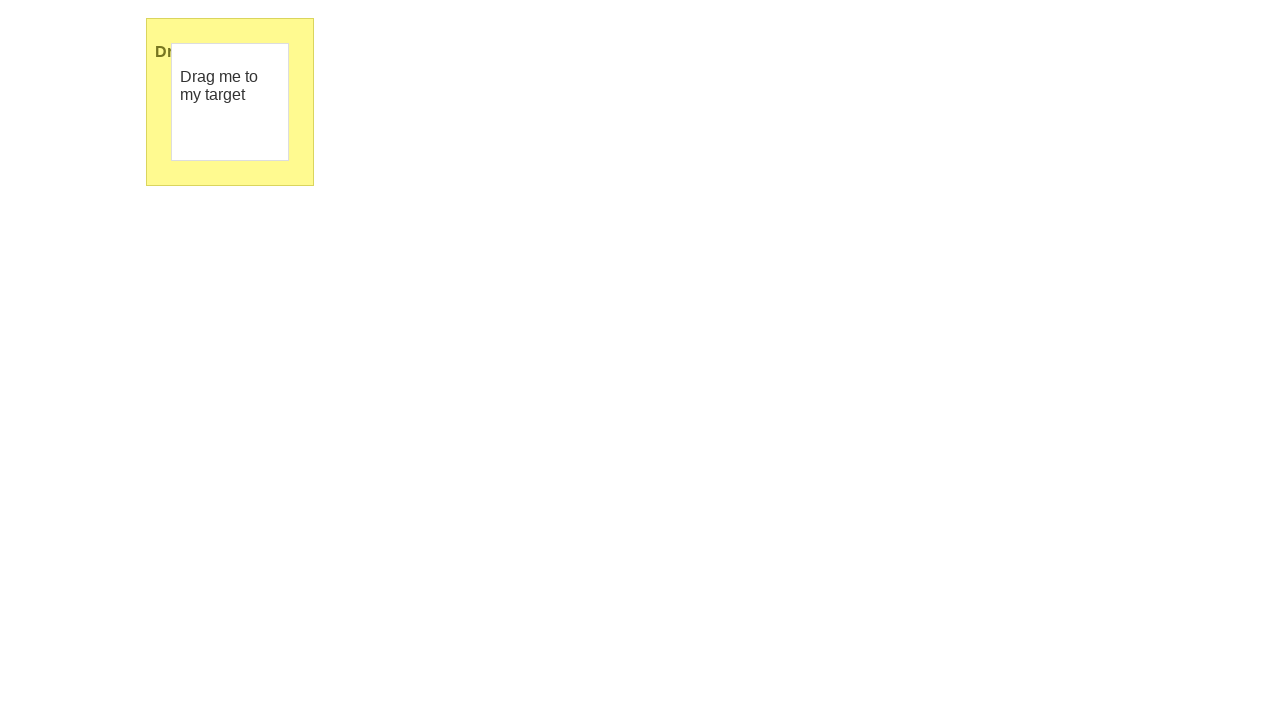

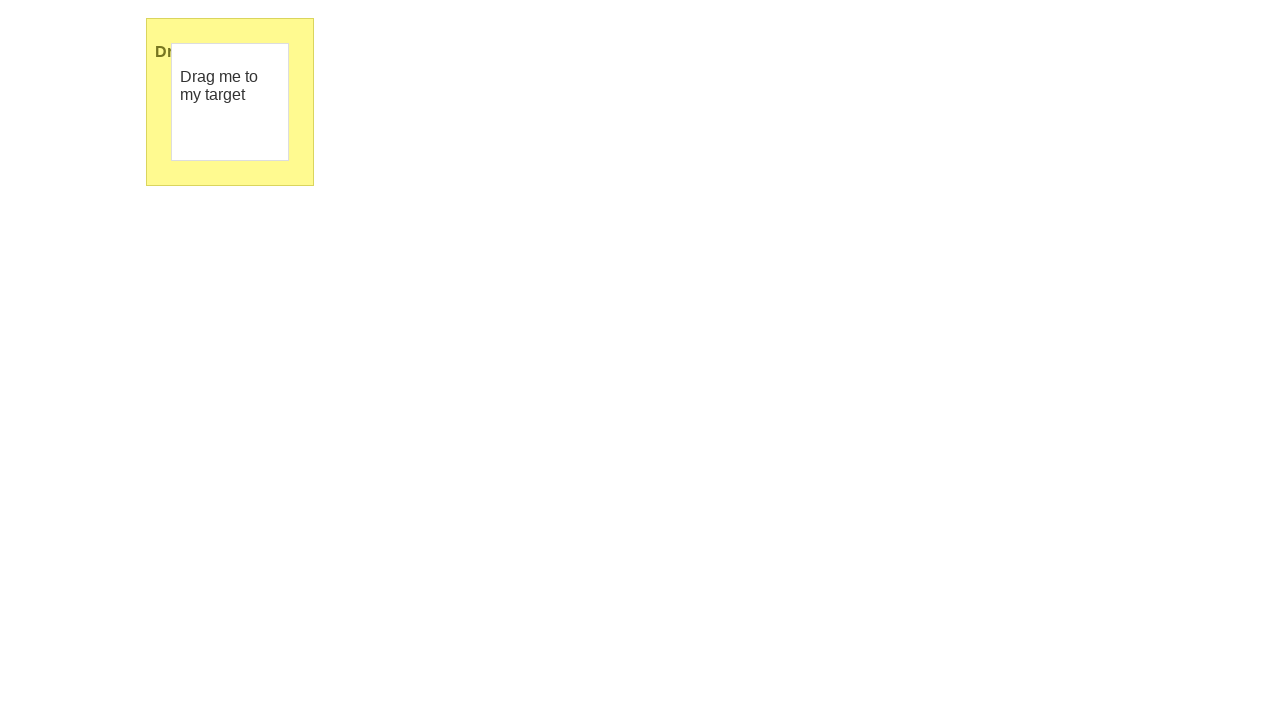